Navigates to the Sauce Demo website and maximizes the browser window

Starting URL: https://www.saucedemo.com/

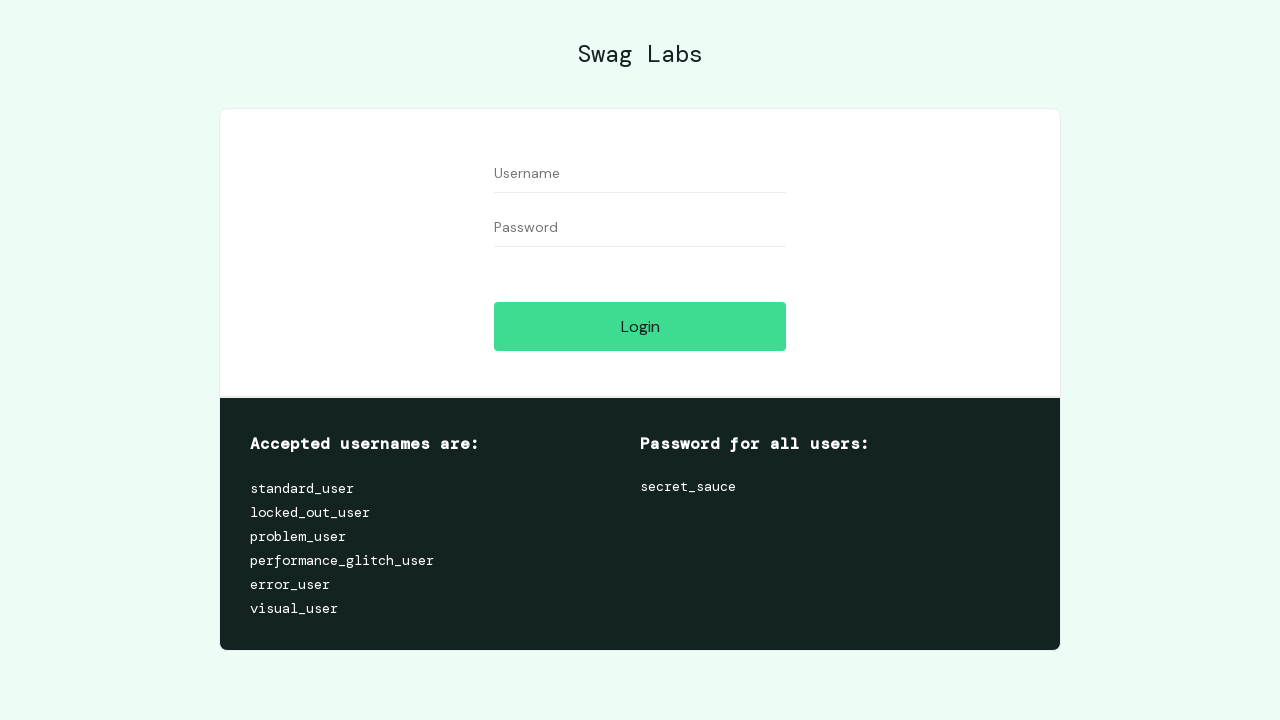

Waited for Sauce Demo website to load (networkidle)
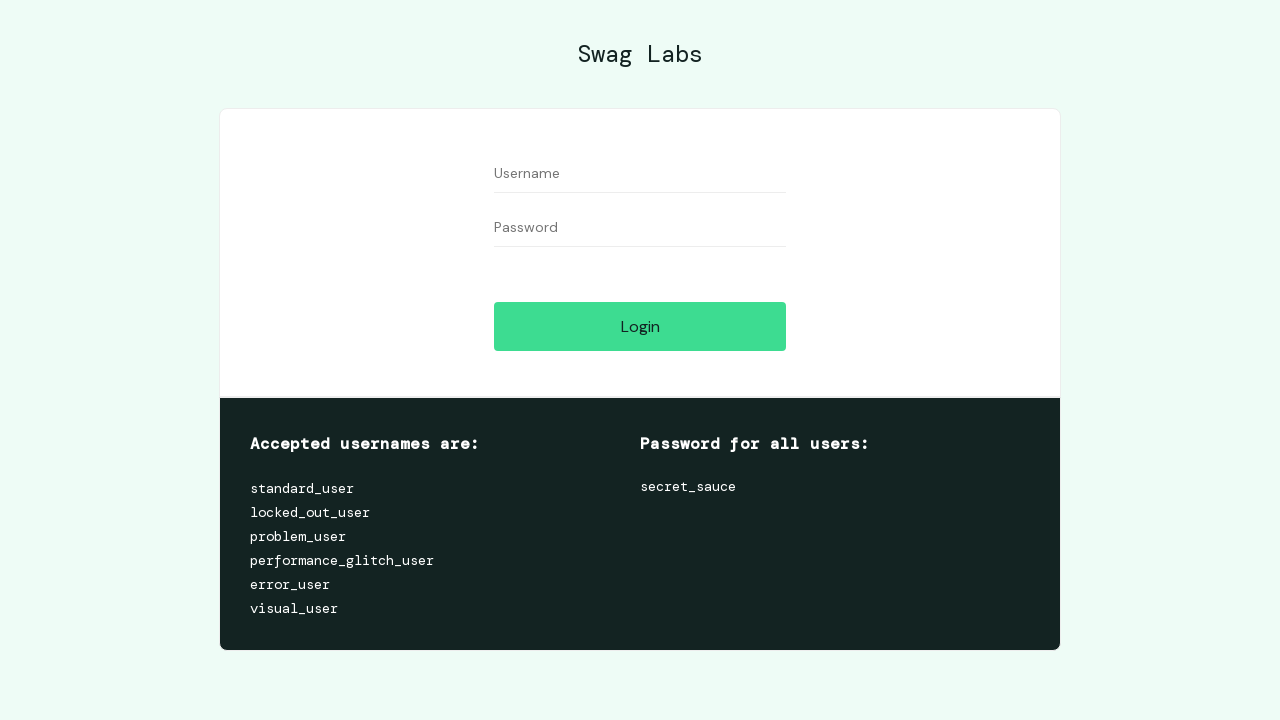

Maximized browser window to 1920x1080
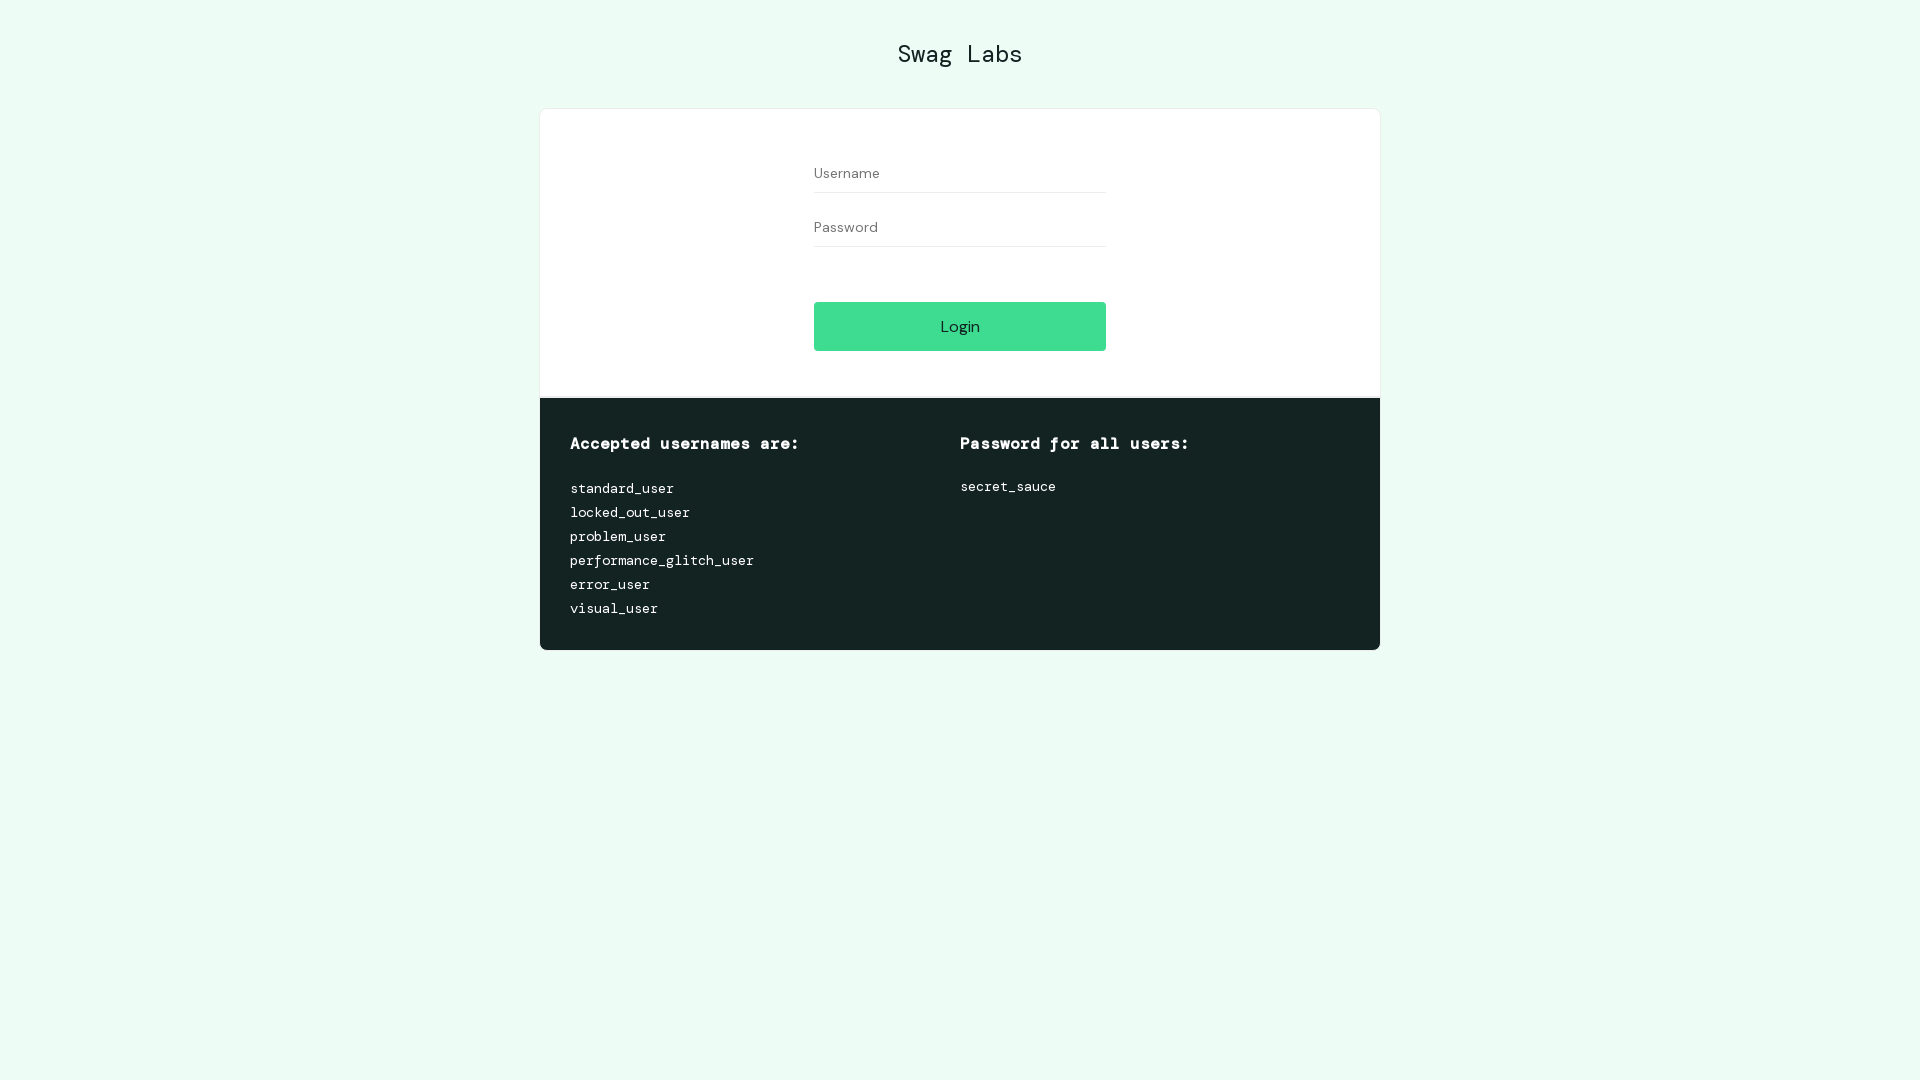

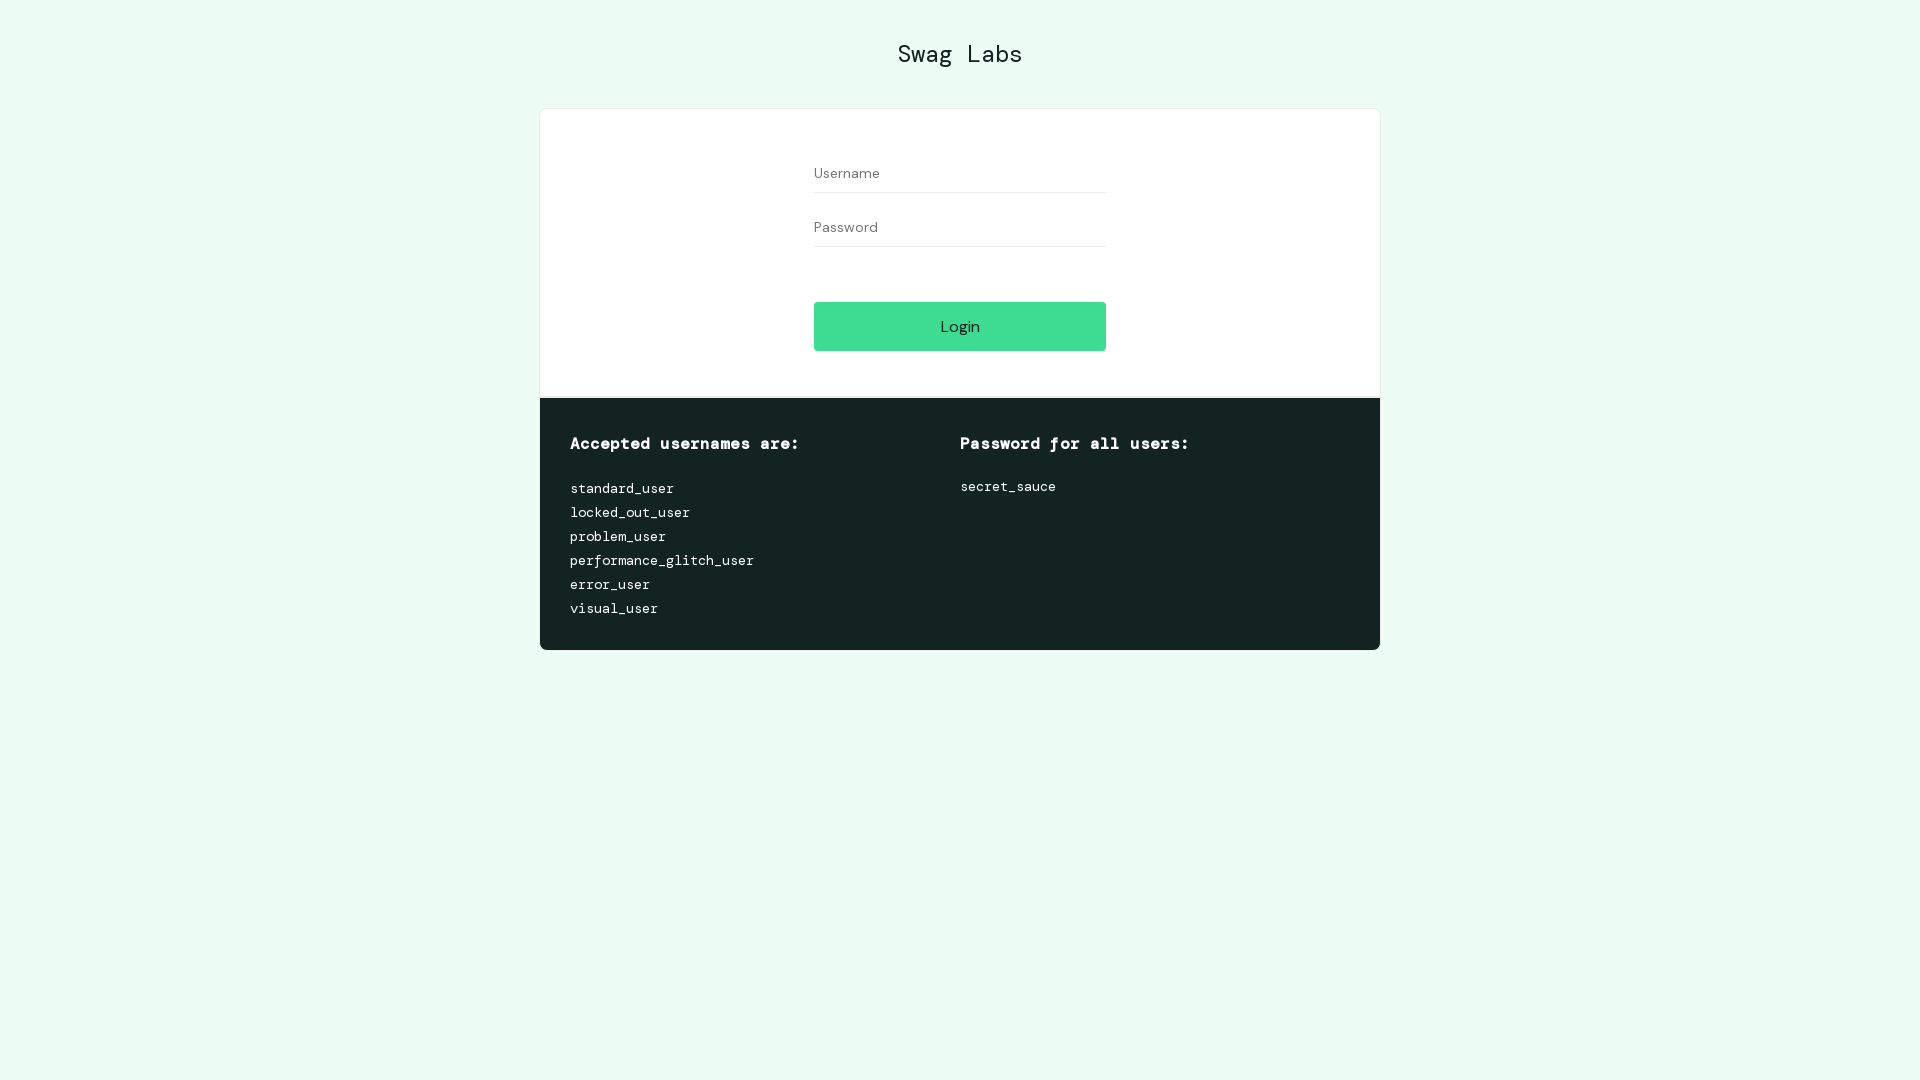